Navigates to Gmail and verifies that the current URL is secured (starts with https://)

Starting URL: https://gmail.com

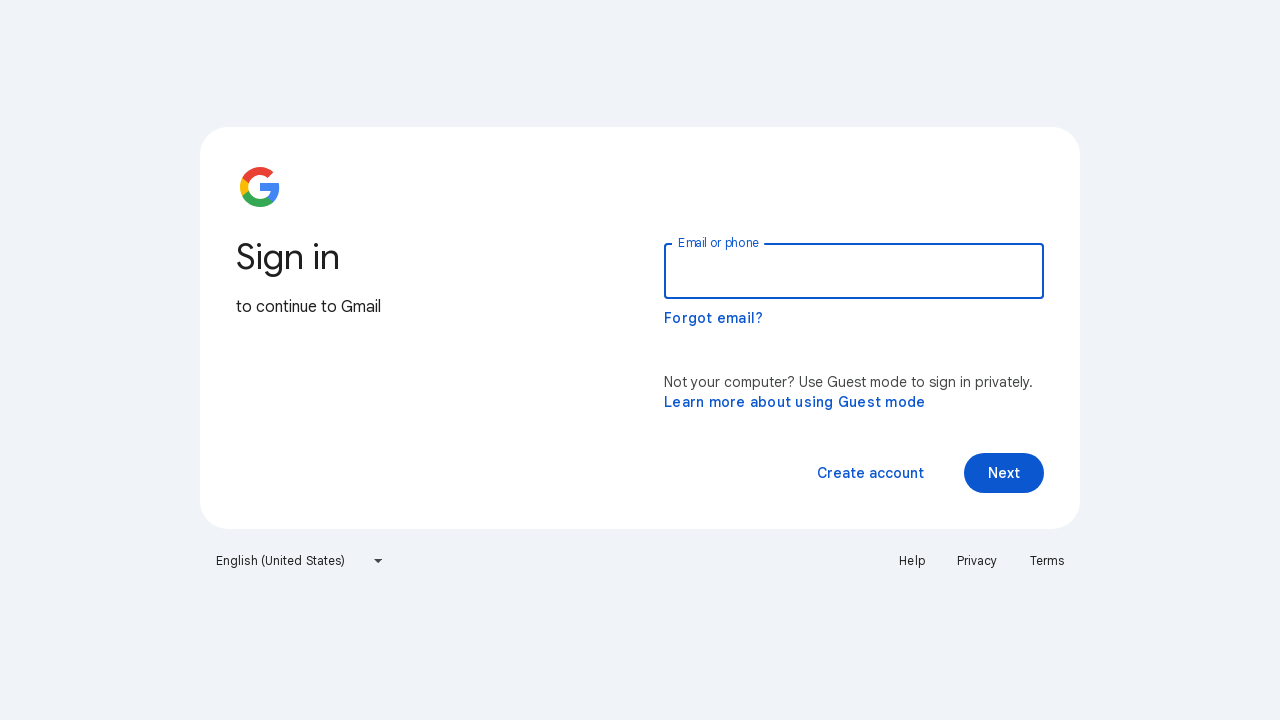

Set viewport size to 1920x1080
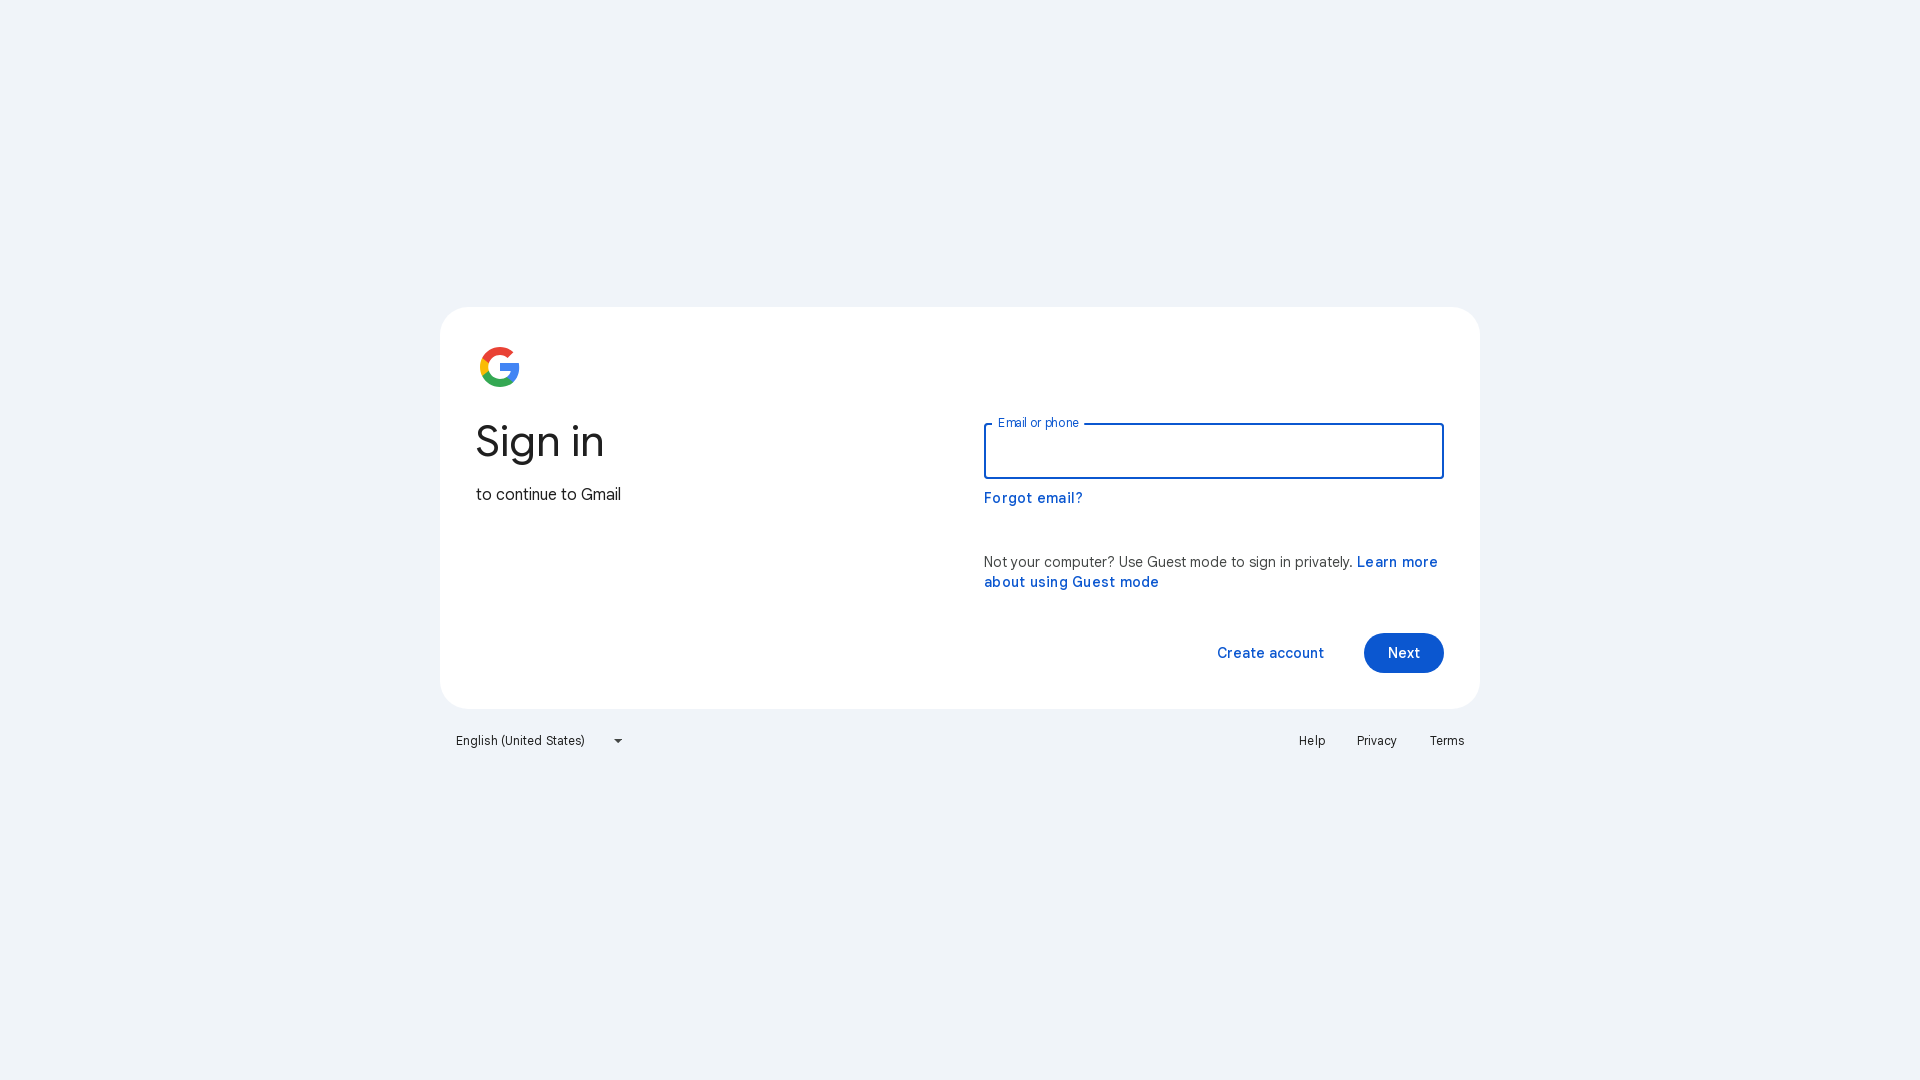

Retrieved current URL
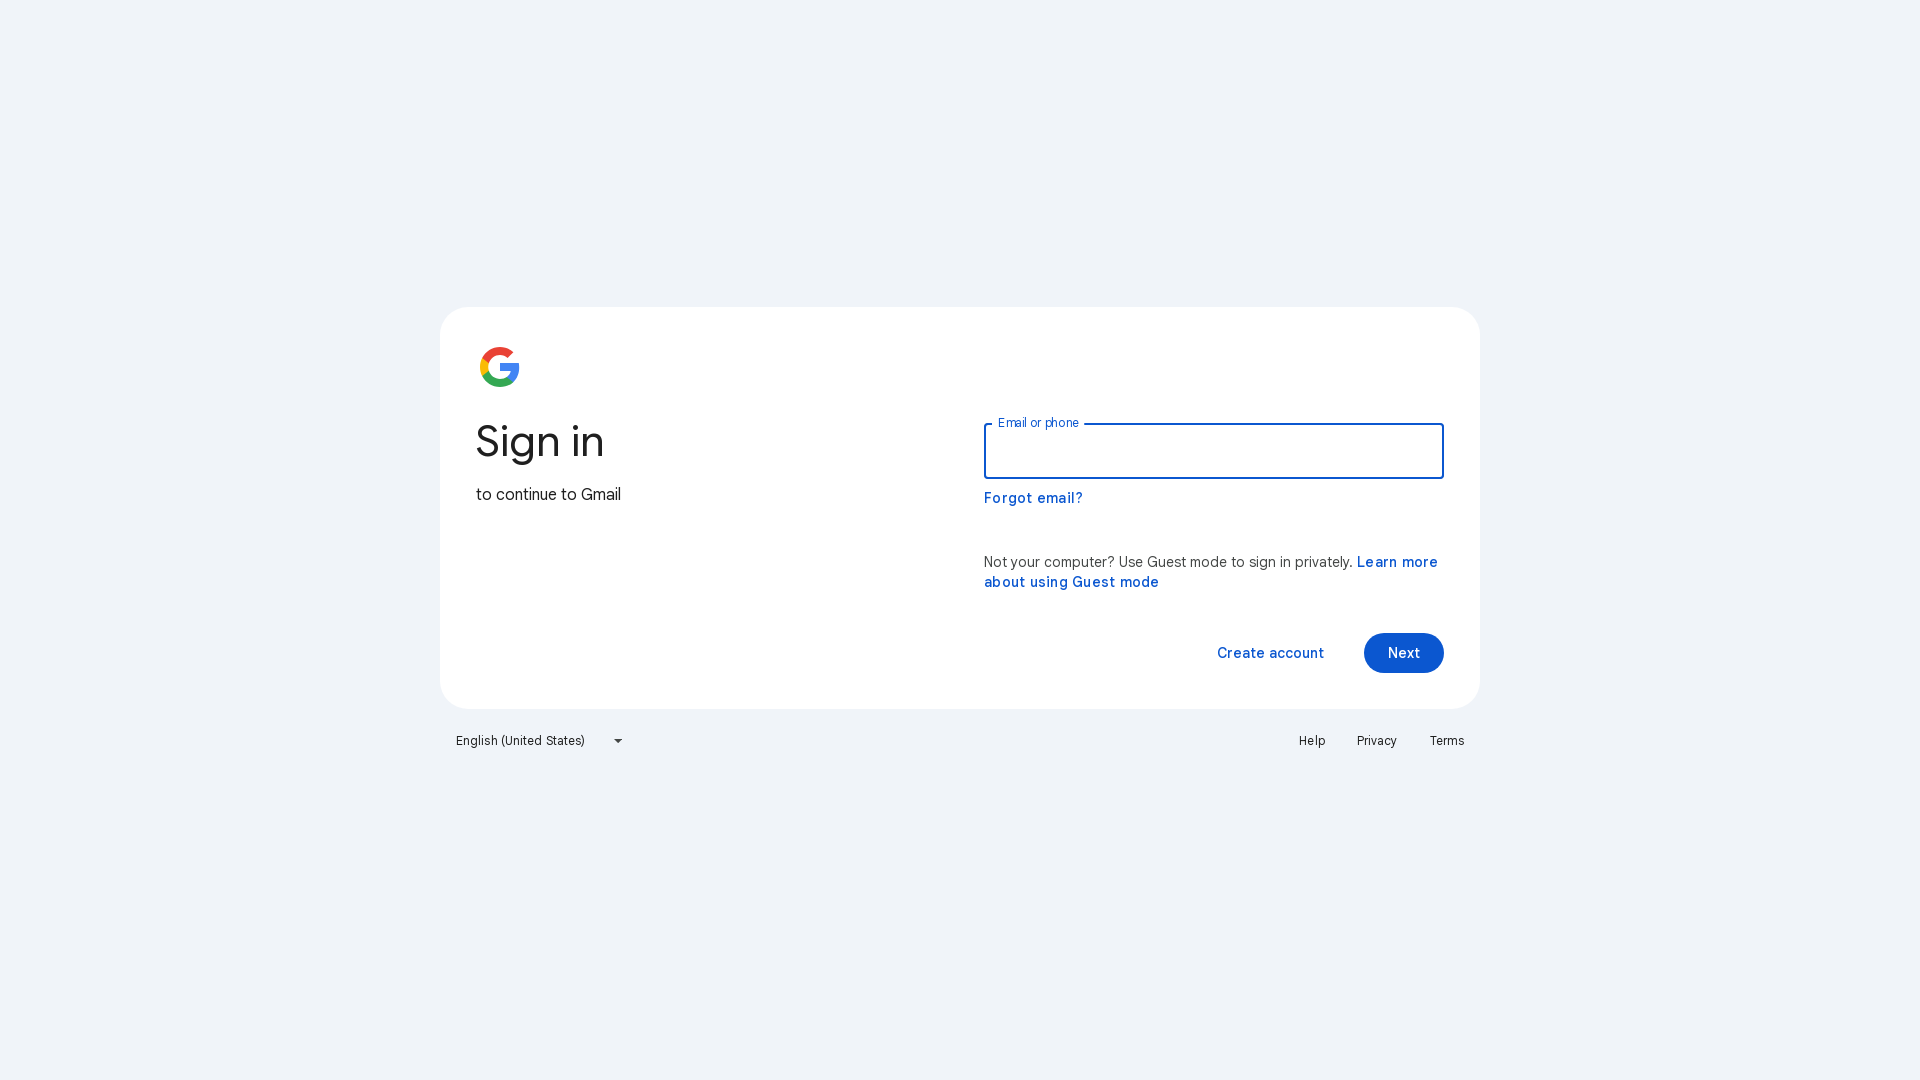

Verified URL is secured (https://): https://accounts.google.com/v3/signin/identifier?continue=https%3A%2F%2Fmail.google.com%2Fmail%2Fu%2F0%2F&dsh=S705723570%3A1772382260552968&emr=1&followup=https%3A%2F%2Fmail.google.com%2Fmail%2Fu%2F0%2F&ifkv=ASfE1-pNtDnADJq2BtksS3ElxgxqUK-lcH-lxgc1U79kscLp05M9mxygBL9l3xPmMowv_mN2AlBQ-A&osid=1&passive=1209600&service=mail&flowName=GlifWebSignIn&flowEntry=ServiceLogin
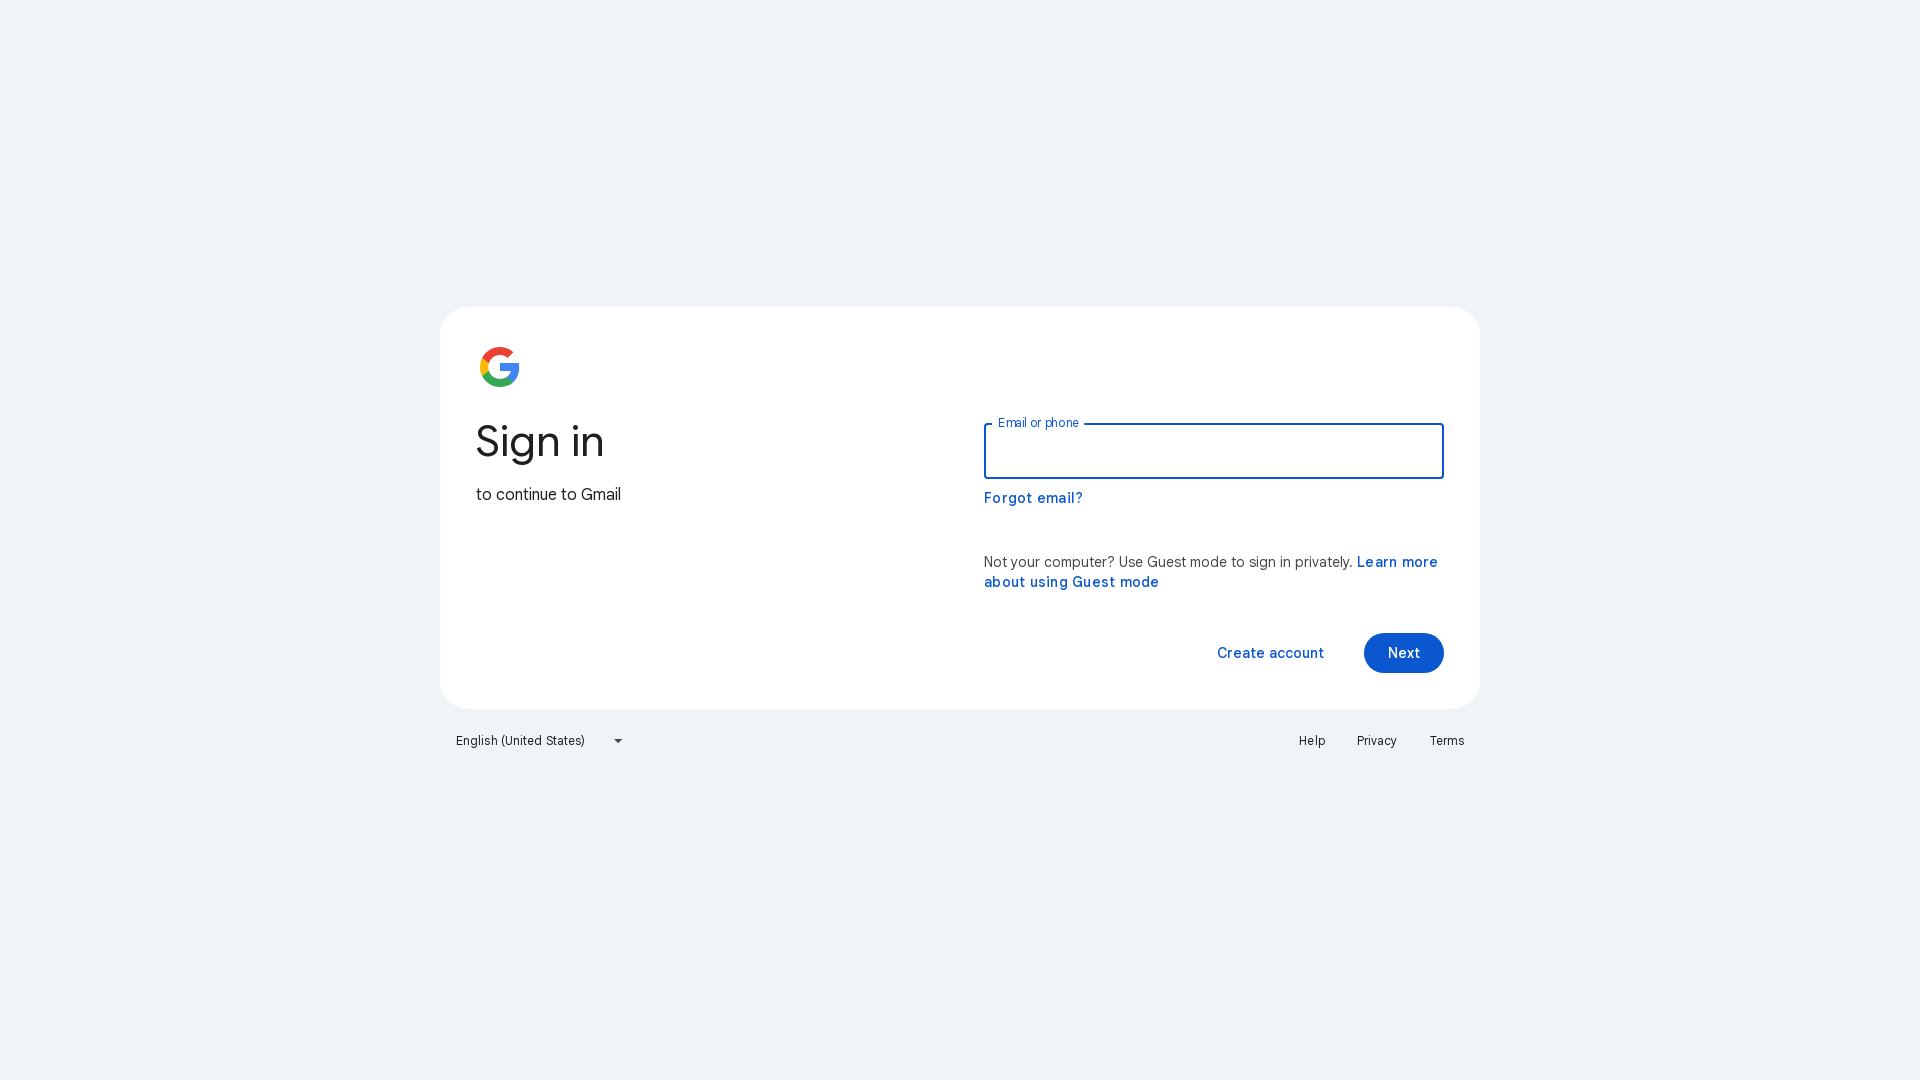

Waited for 2 seconds to observe the page
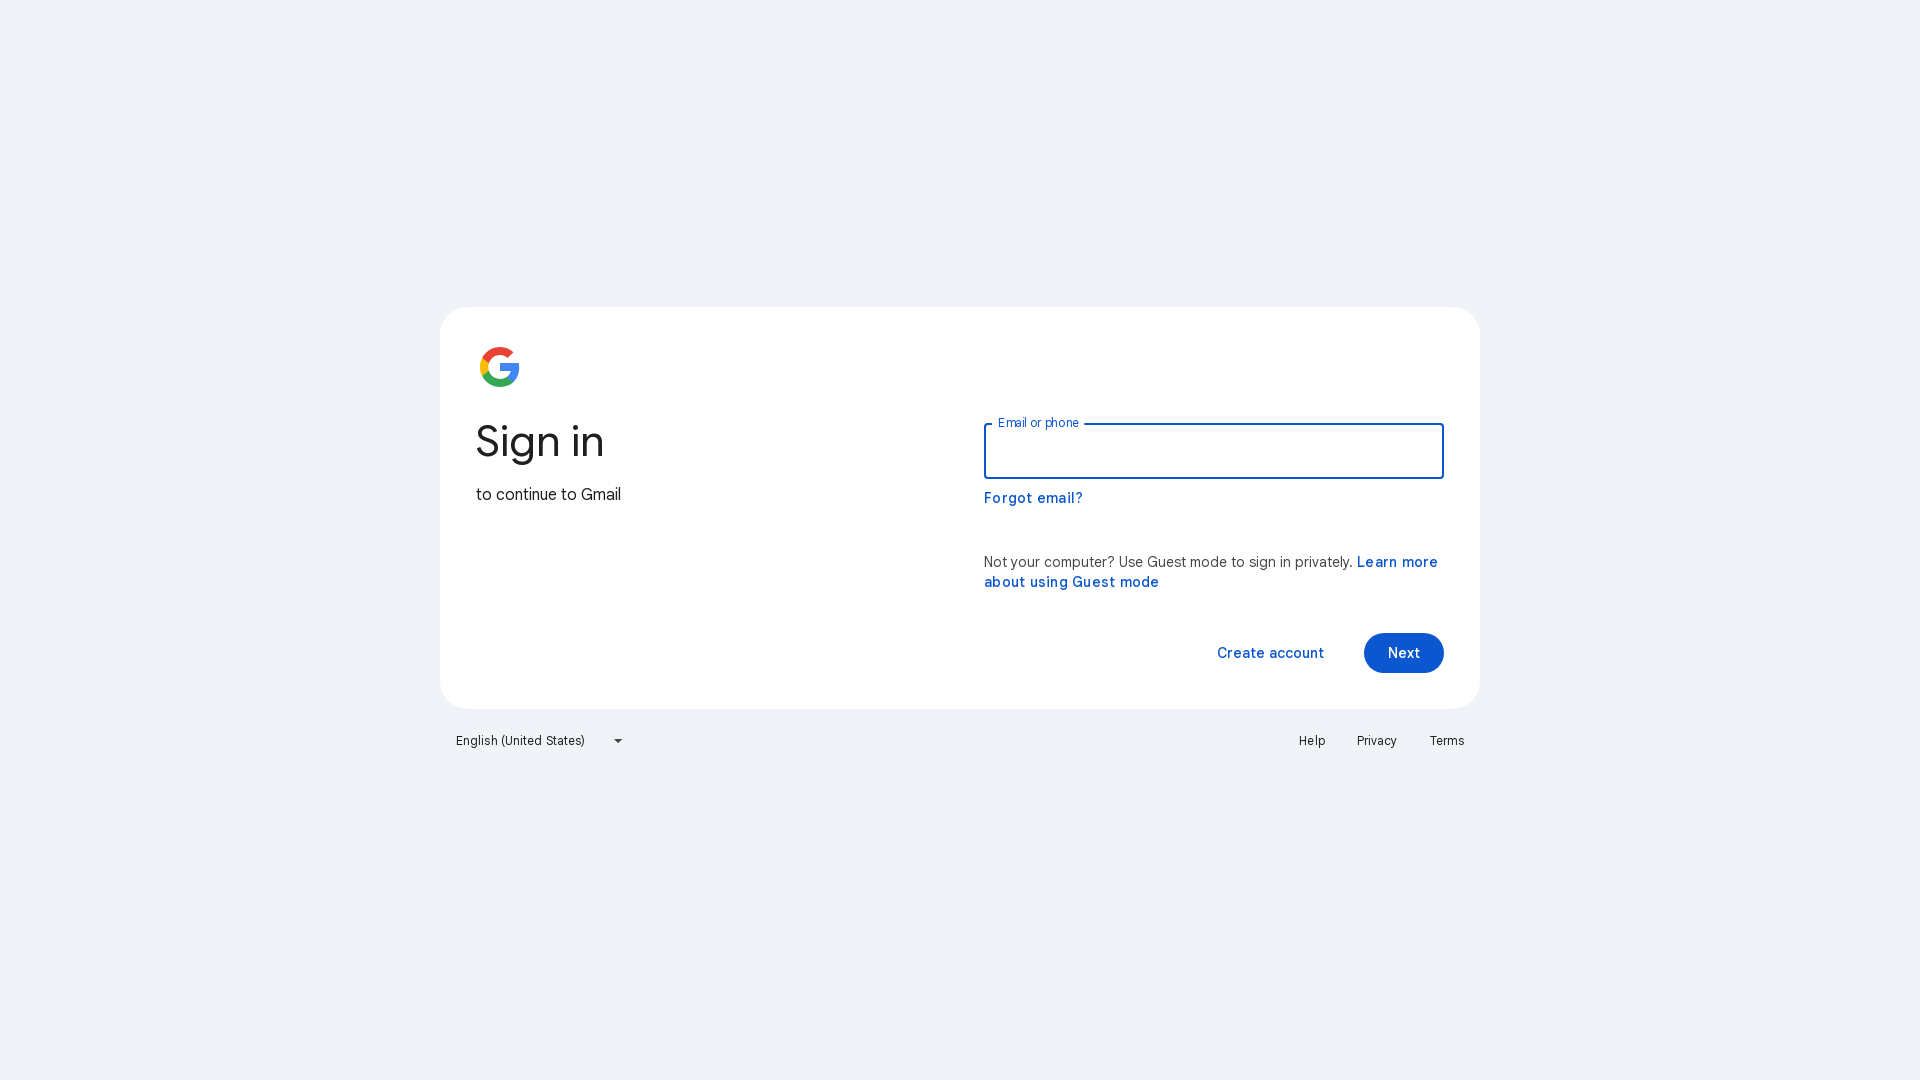

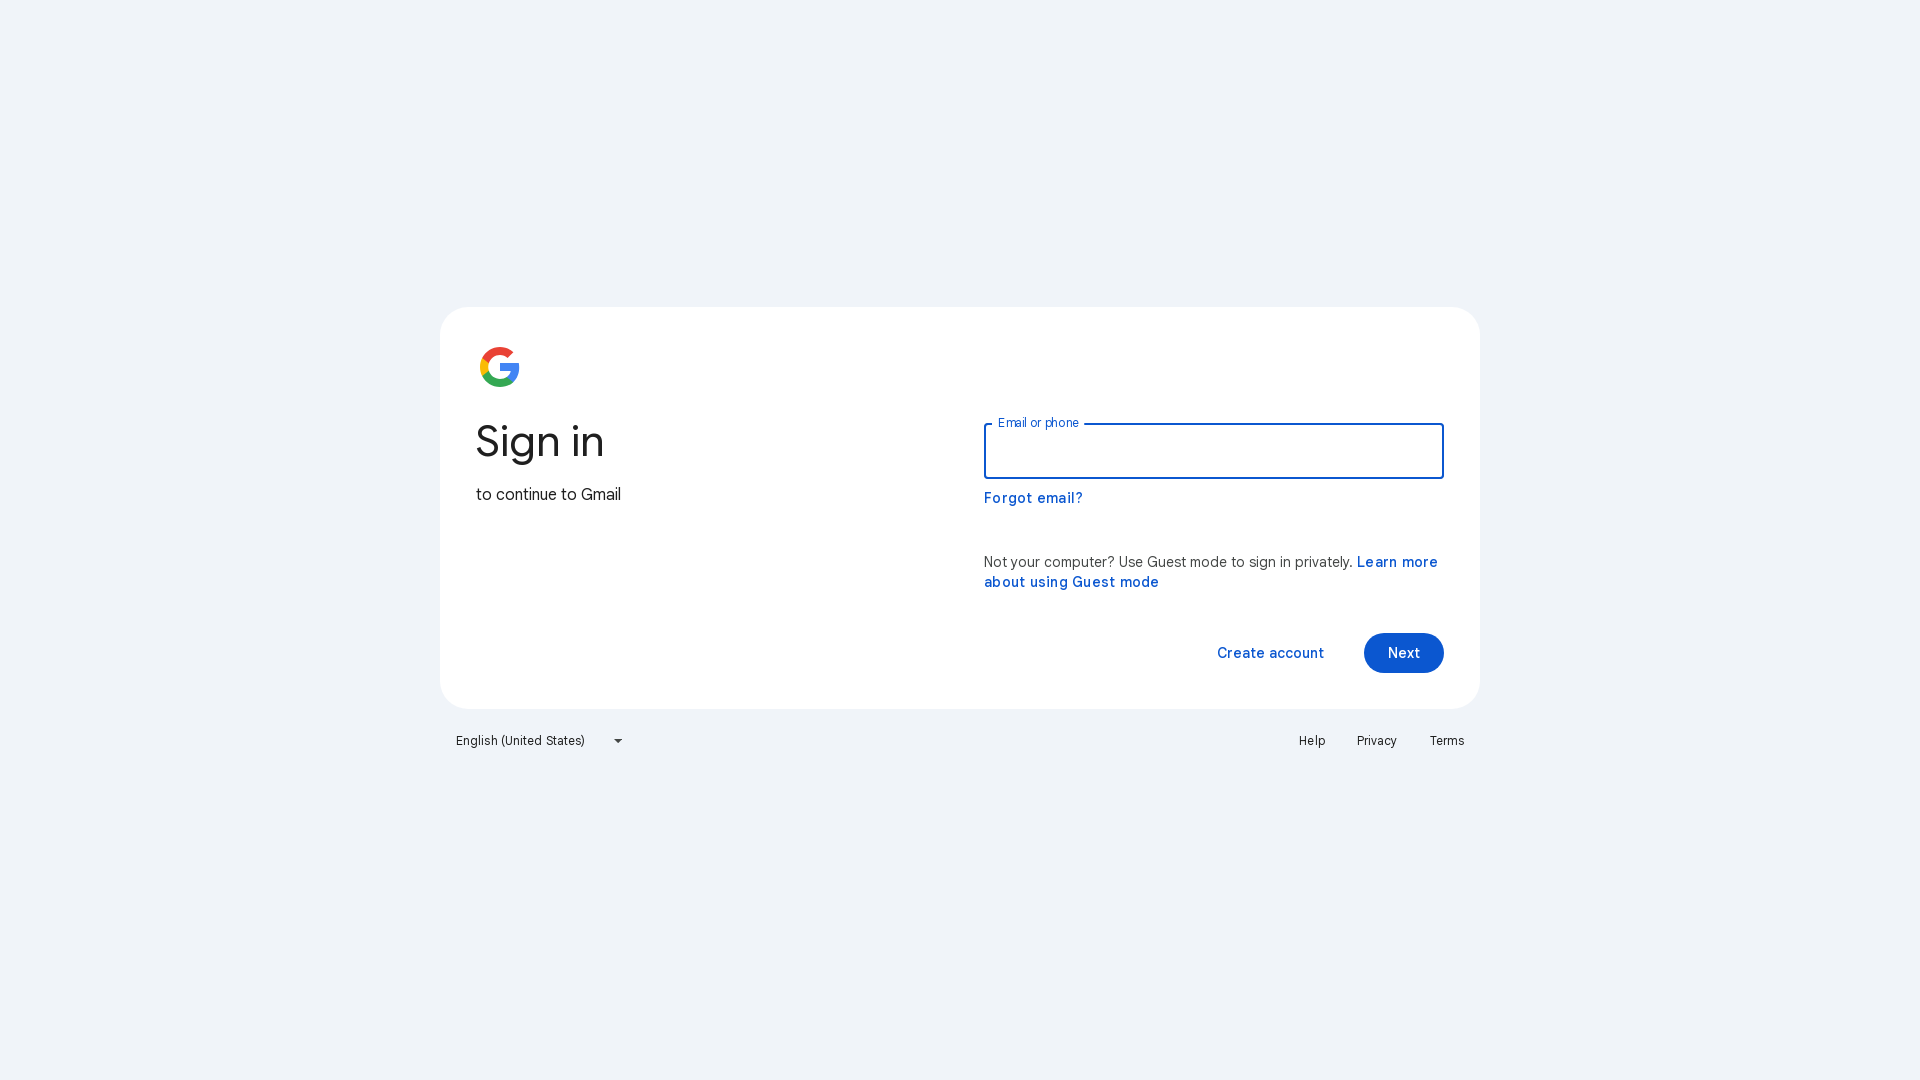